Tests a calculator application by clicking buttons to perform the calculation 1 + 2 = 3 and verifying the result displays correctly.

Starting URL: http://demo.vaadin.com/Calc/

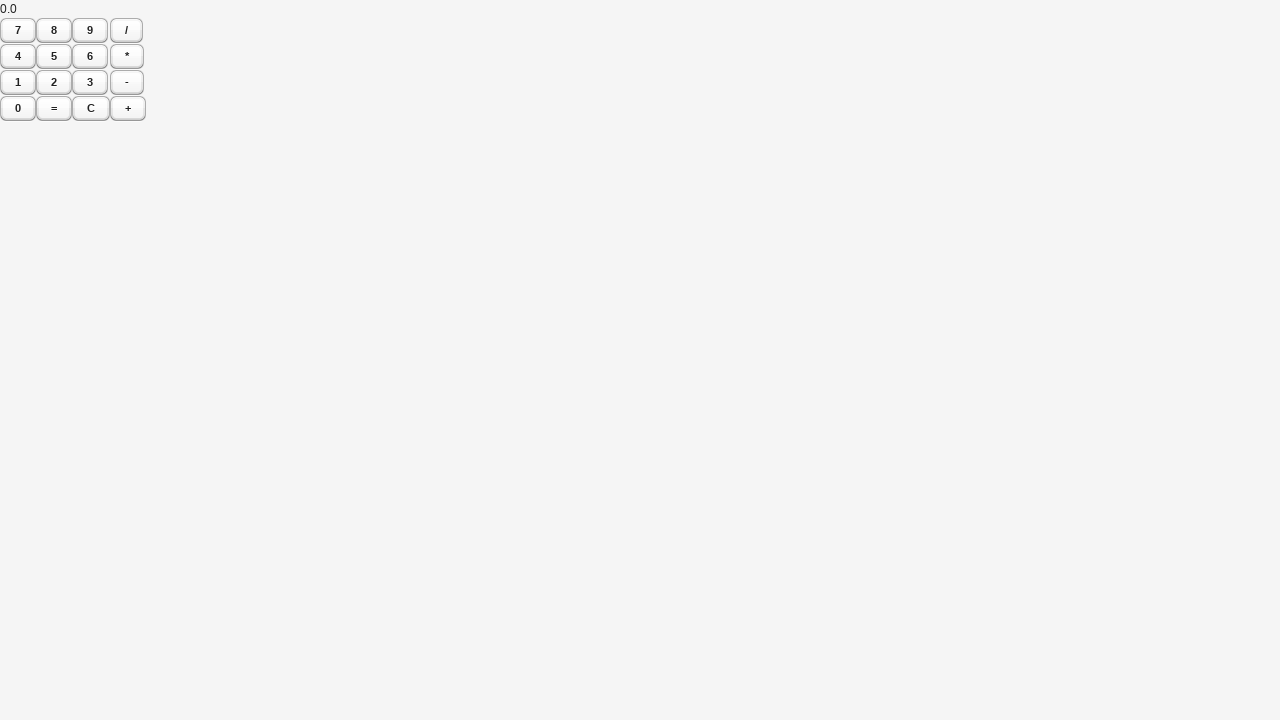

Clicked the '1' button at (18, 82) on xpath=//*[text() = '1']
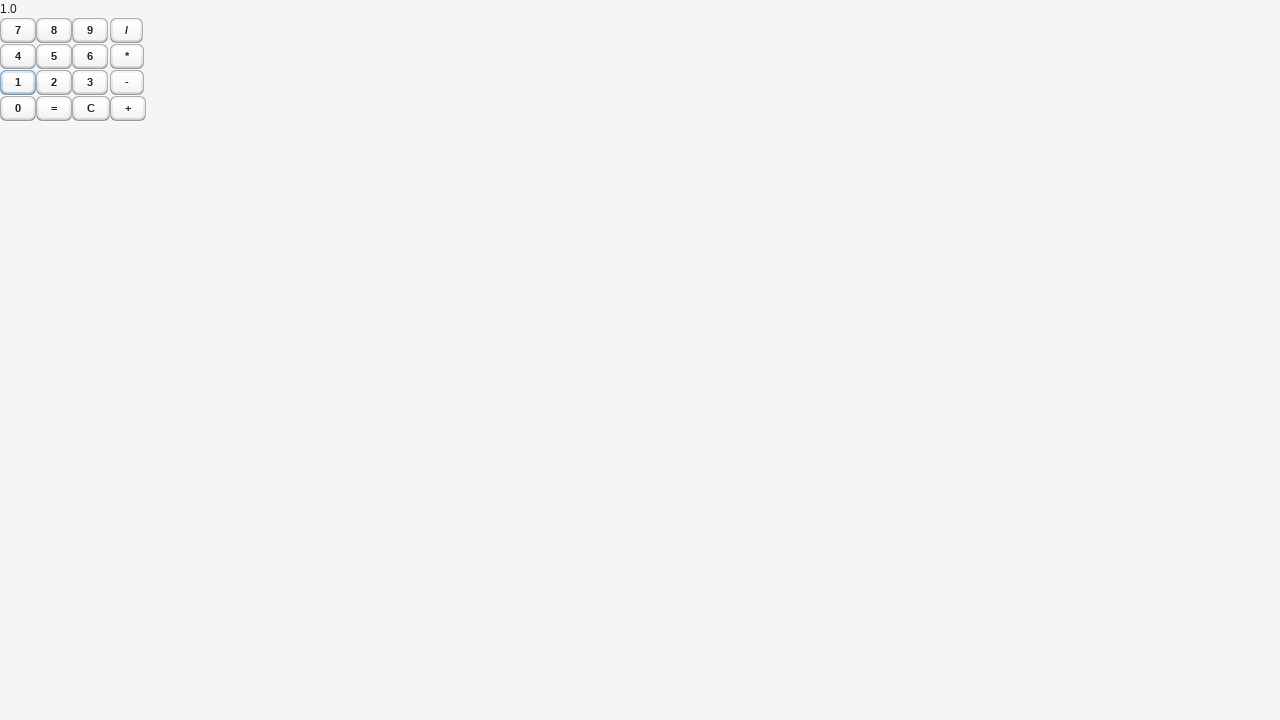

Clicked the '+' button at (128, 108) on xpath=//*[text() = '+']
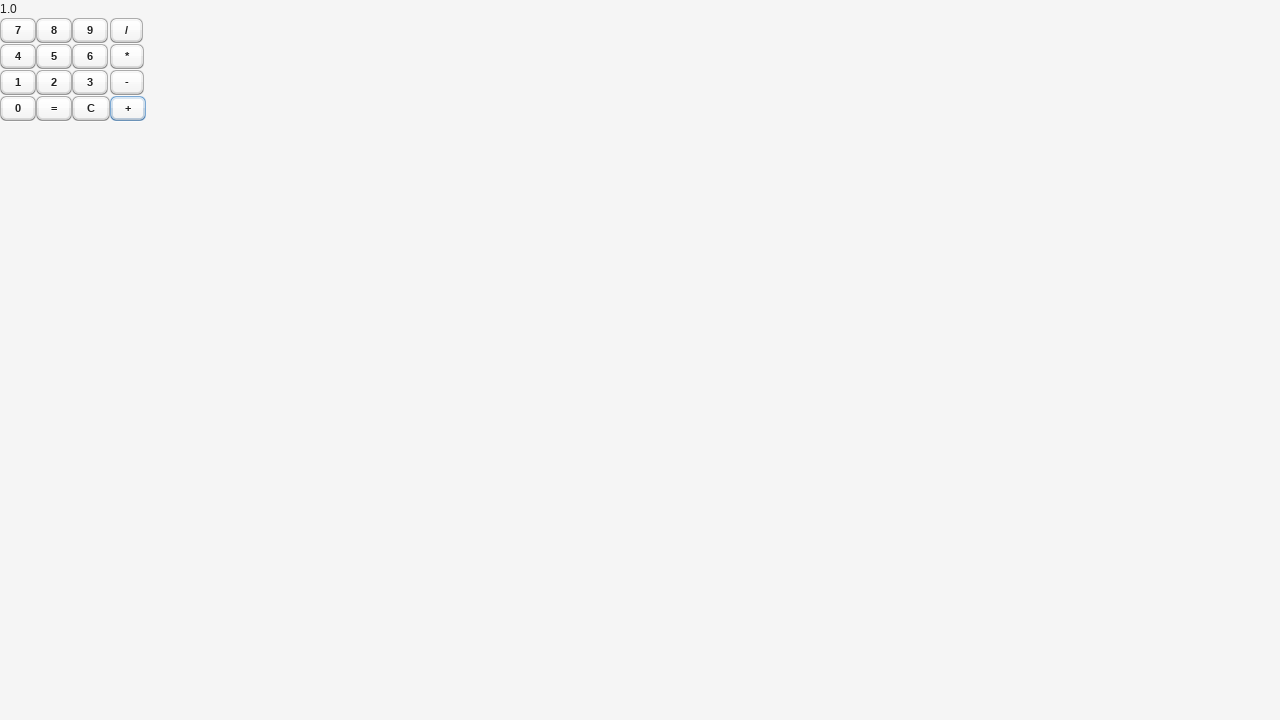

Clicked the '2' button at (54, 82) on xpath=//*[text() = '2']
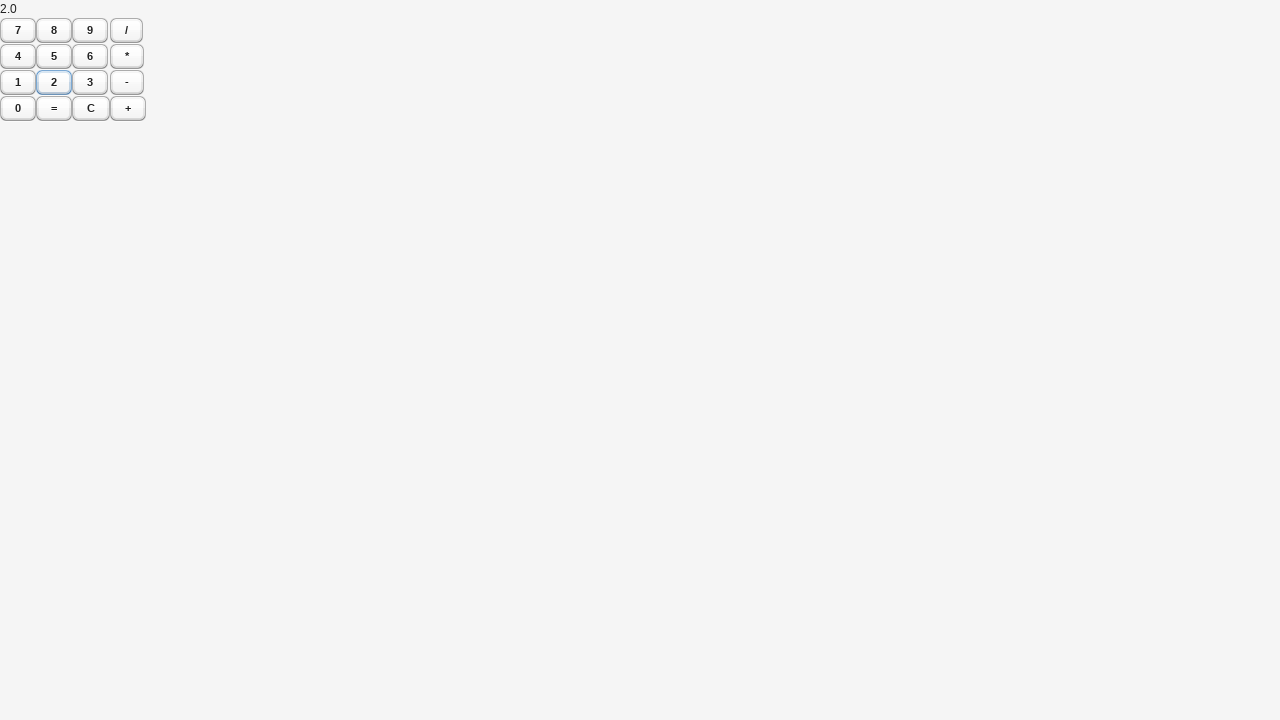

Clicked the '=' button at (54, 108) on xpath=//*[text() = '=']
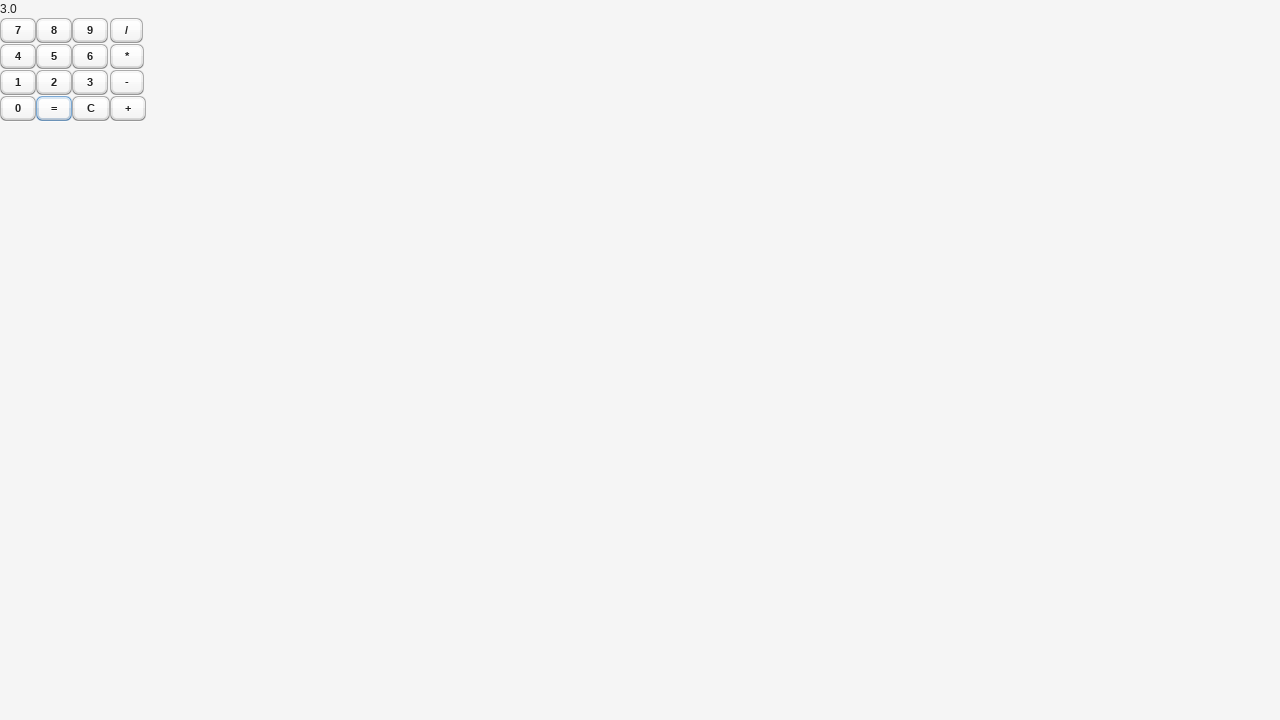

Verified the result displays 3.0 correctly
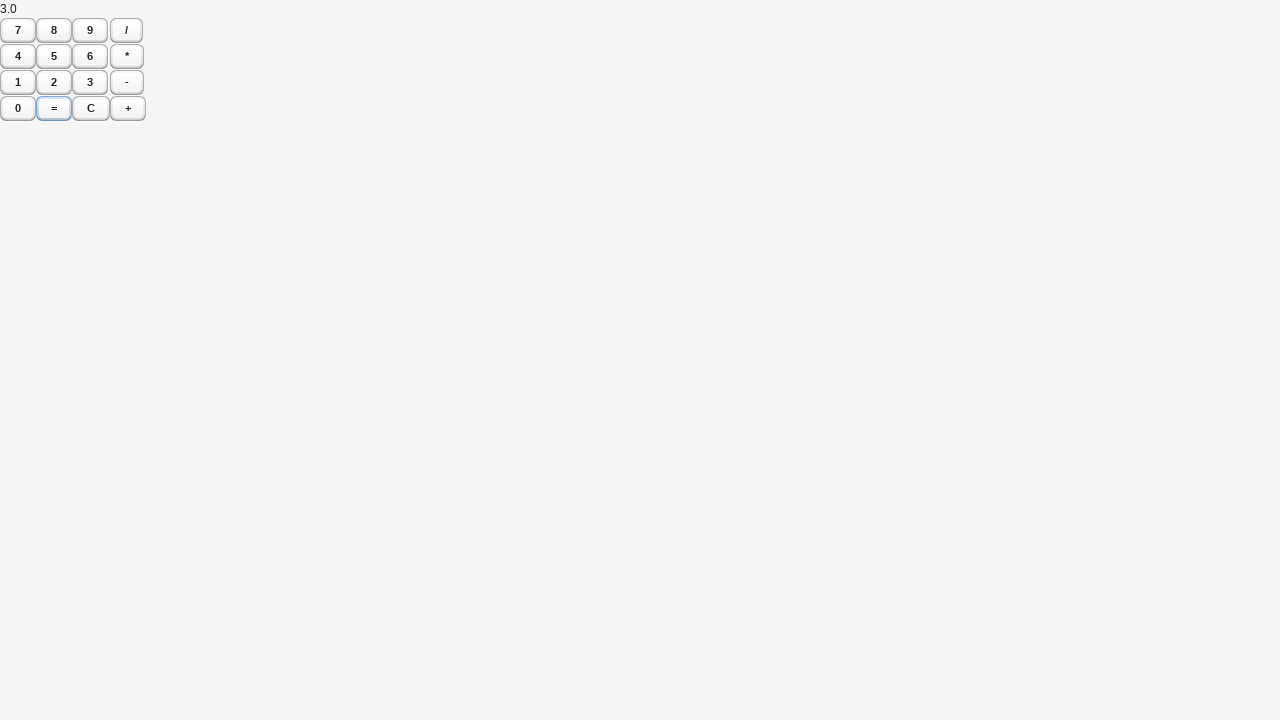

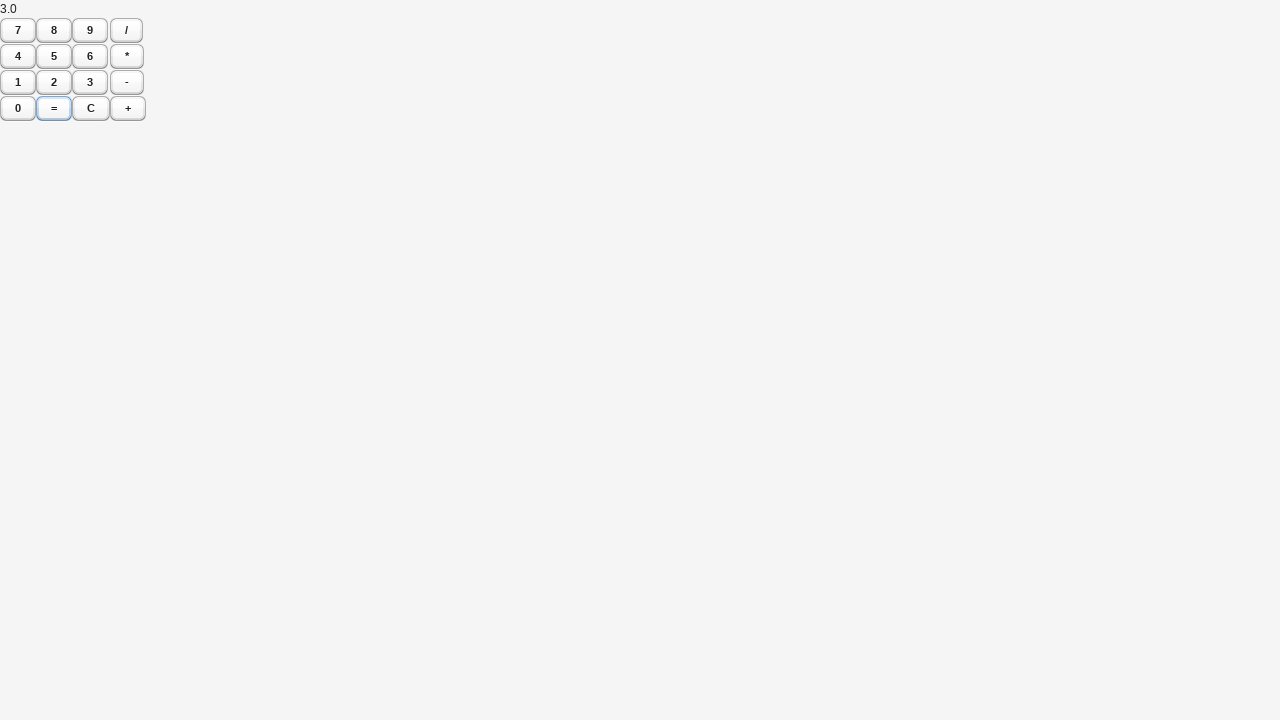